Tests show/hide functionality of a text input element by clicking hide and show buttons

Starting URL: https://rahulshettyacademy.com/AutomationPractice/

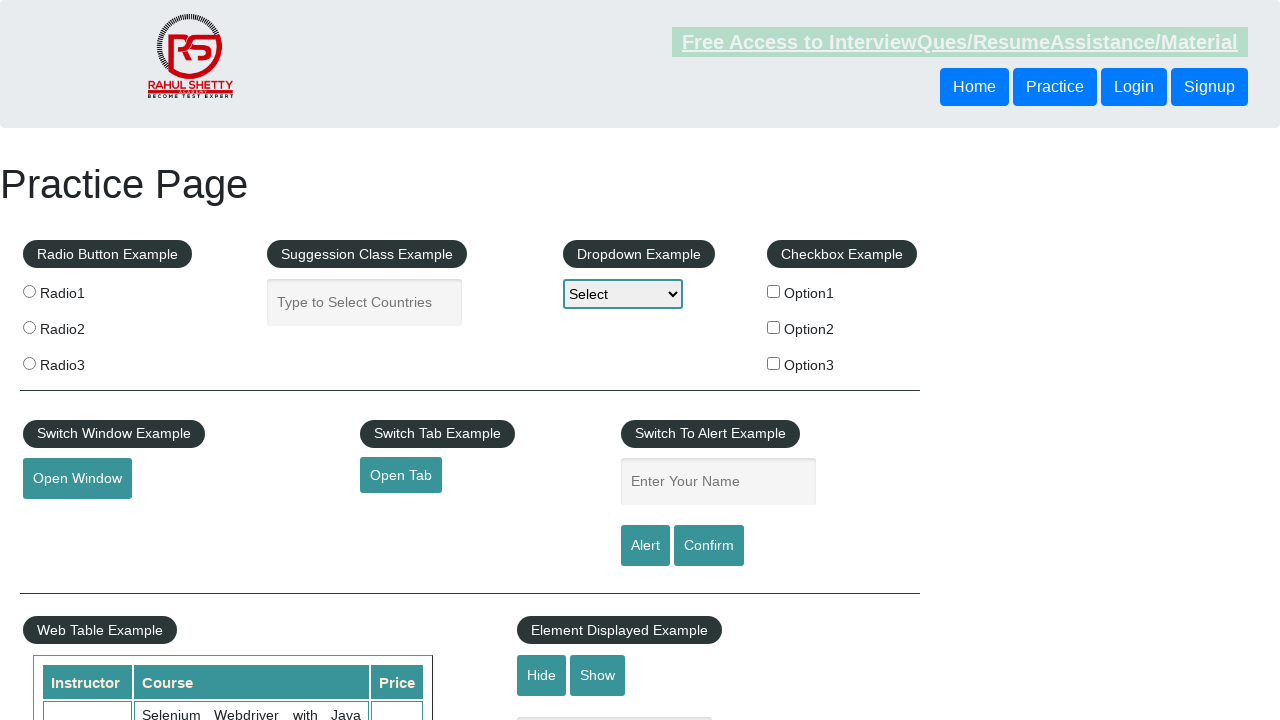

Located the show-hide input element
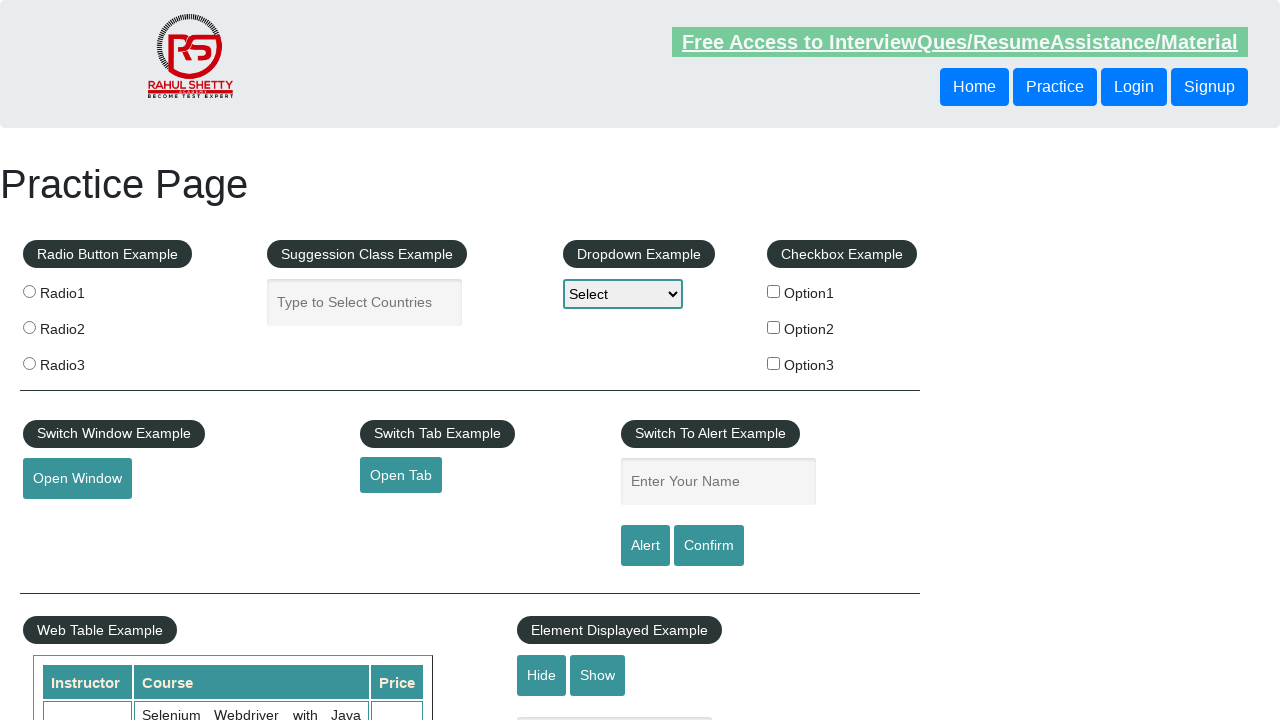

Verified that the input element is initially visible
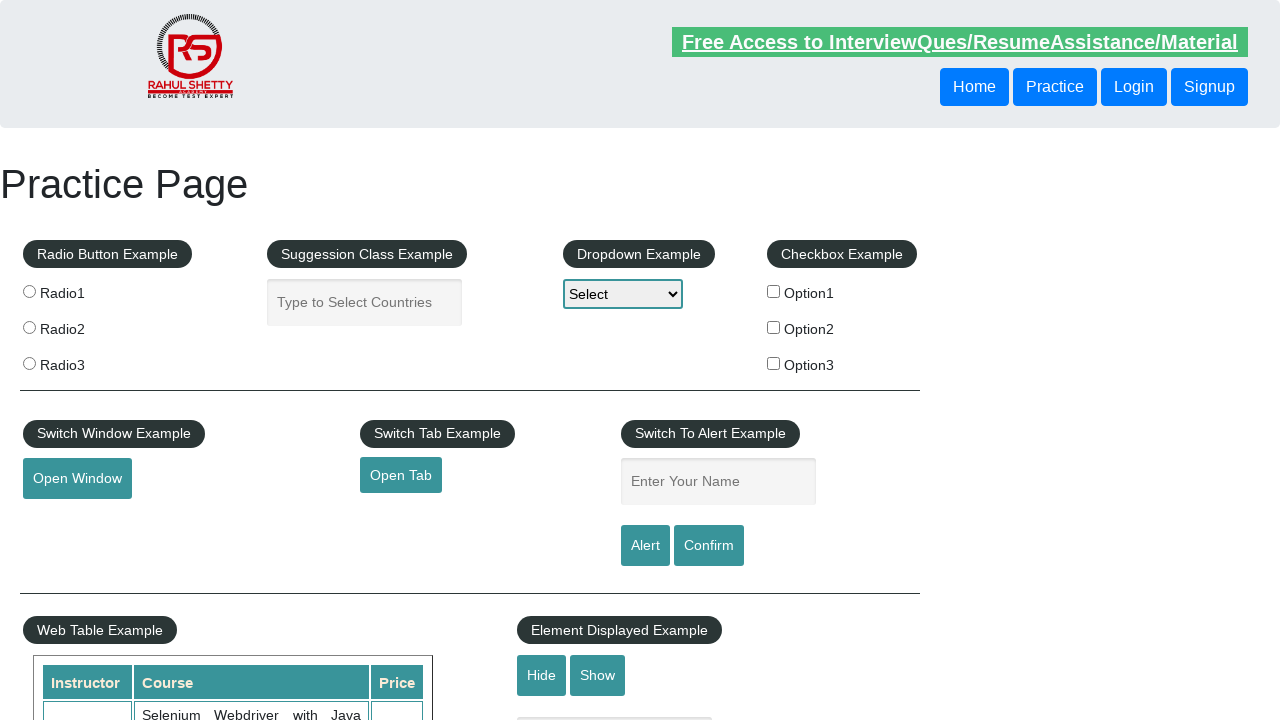

Clicked the hide button at (542, 675) on #hide-textbox
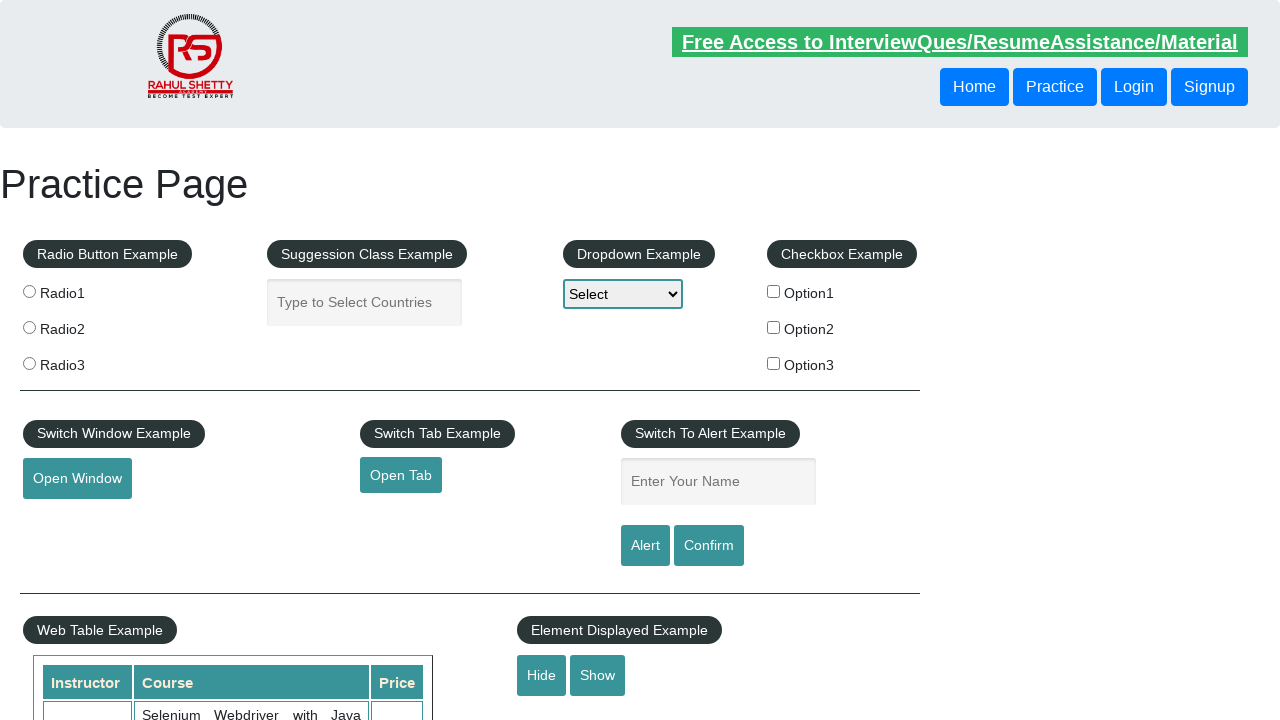

Verified that the input element is now hidden
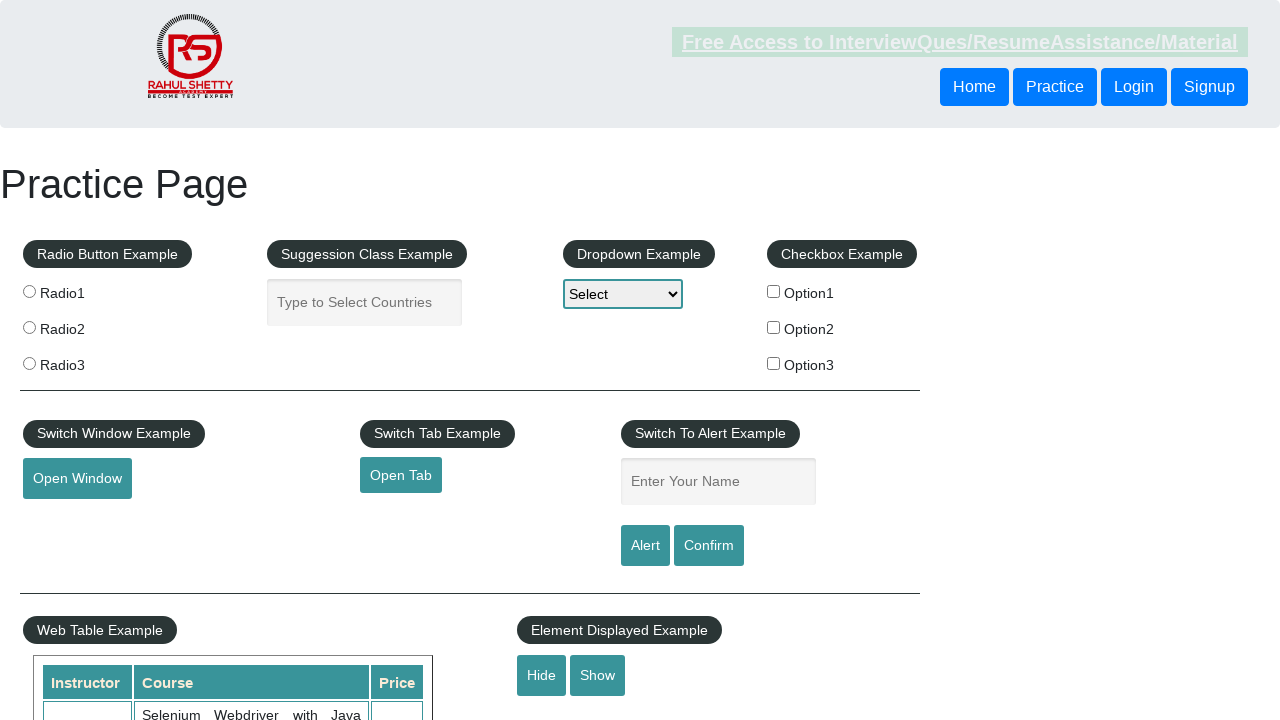

Clicked the show button at (598, 675) on #show-textbox
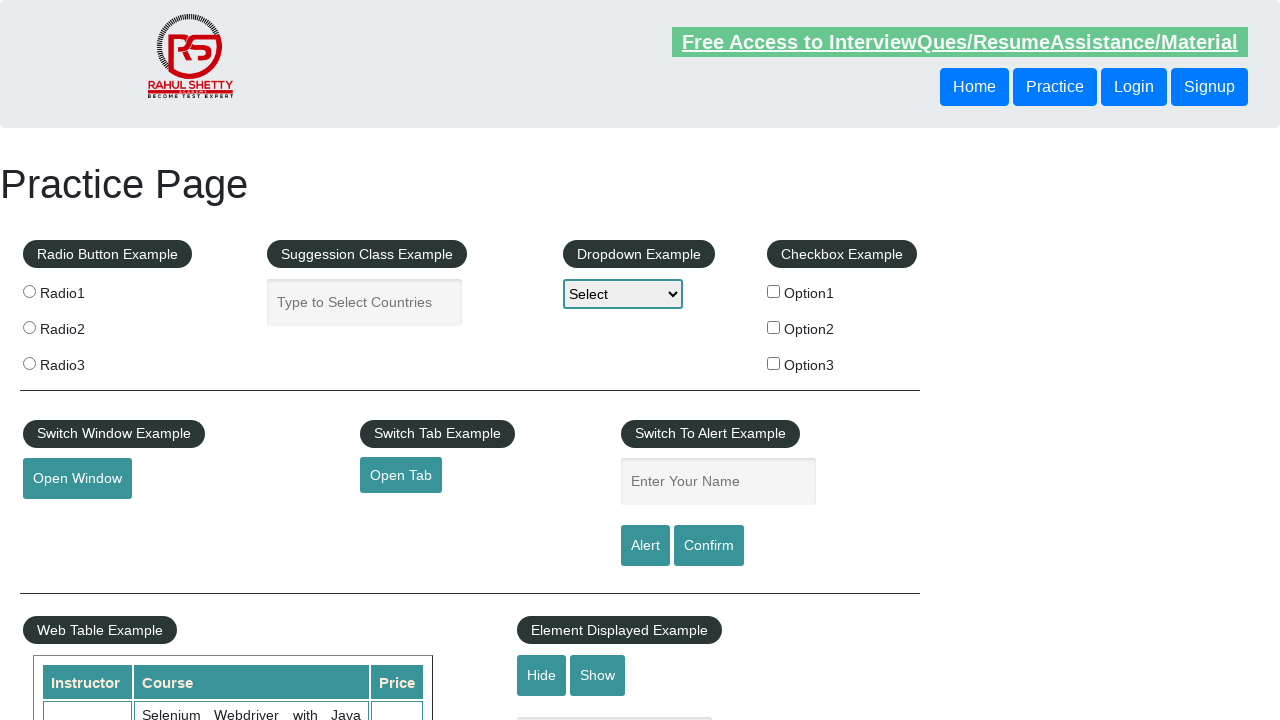

Verified that the input element is visible again
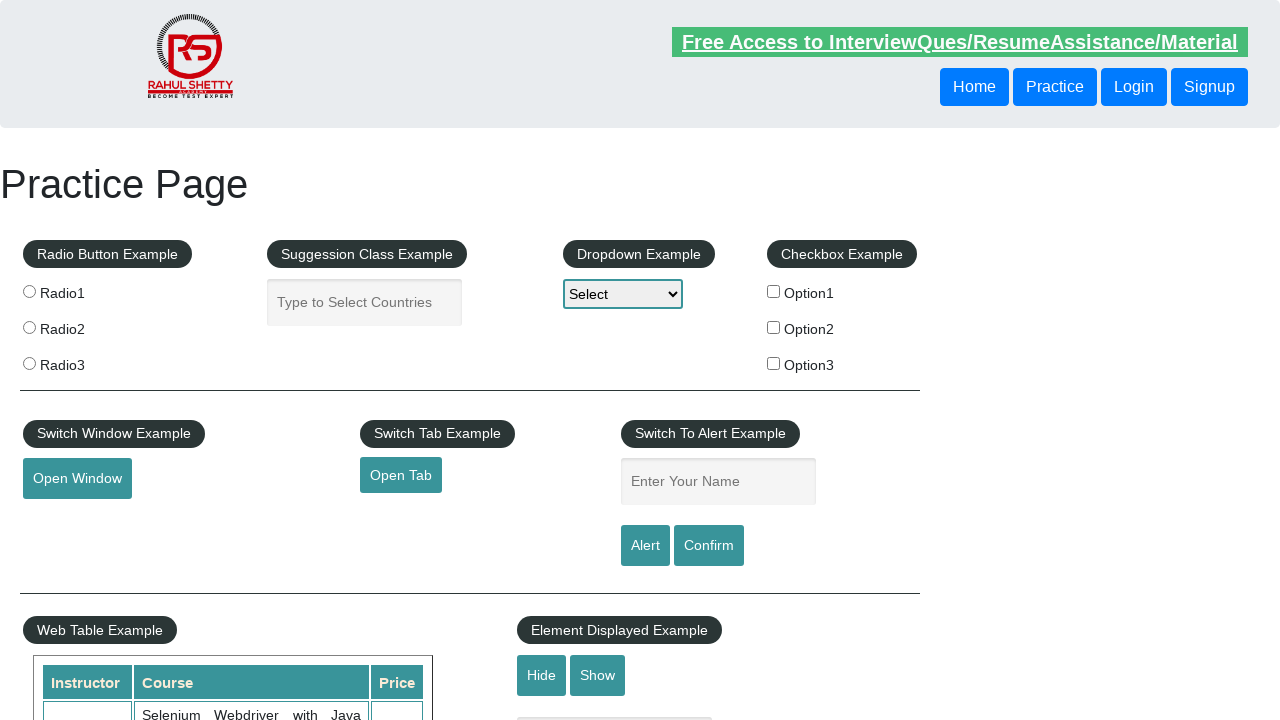

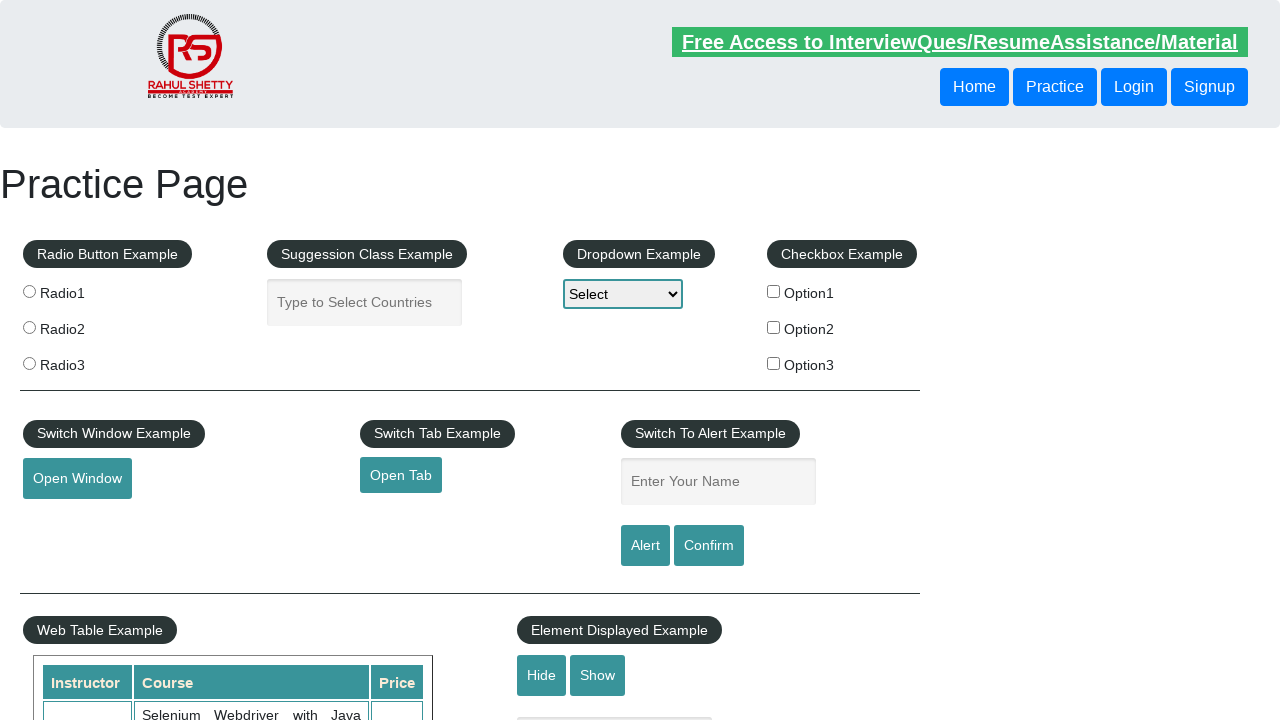